Tests file download functionality by navigating to a download page, clicking the first download link, and verifying that a file was downloaded successfully.

Starting URL: http://the-internet.herokuapp.com/download

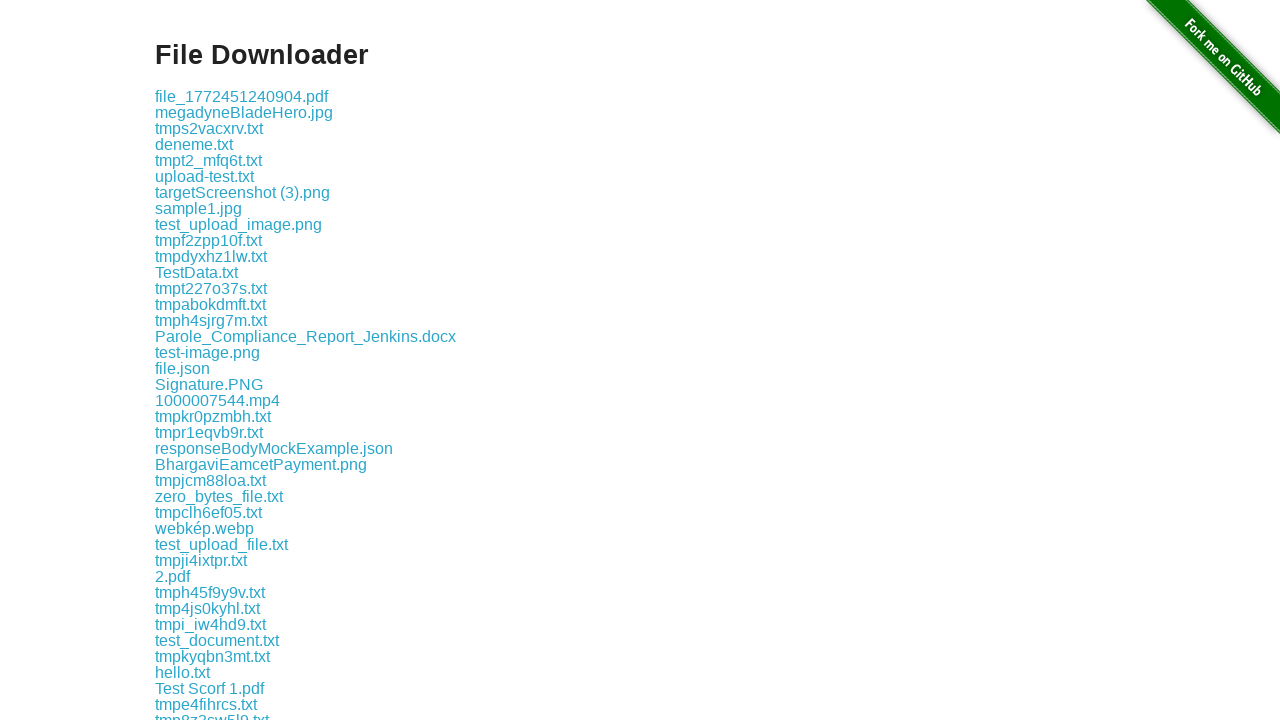

Clicked the first download link on the page at (242, 96) on .example a >> nth=0
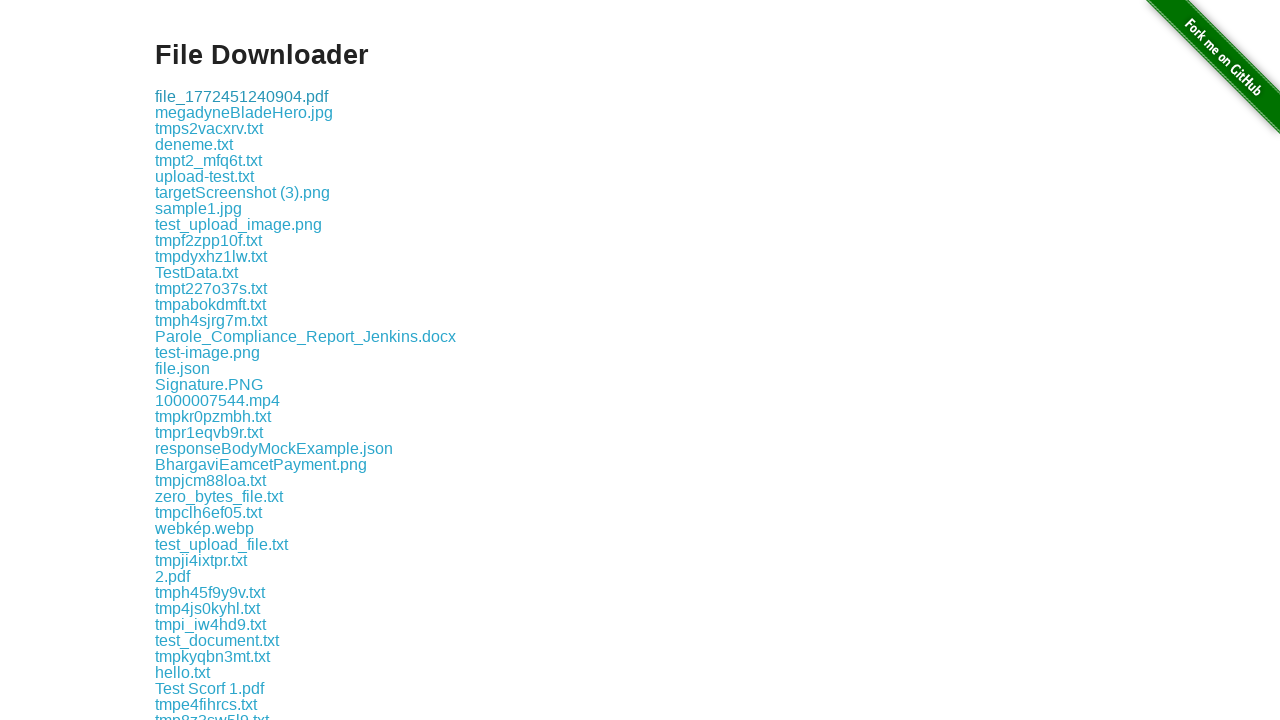

Waited 1 second for file download to complete
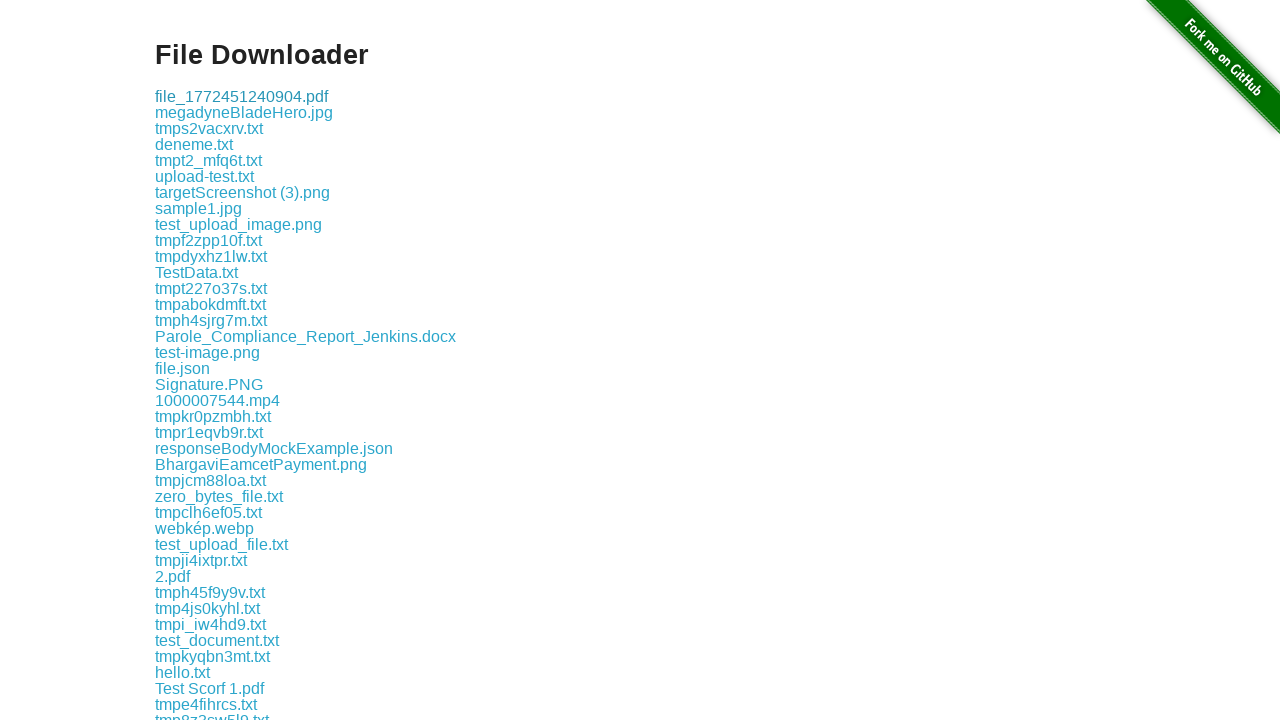

Verified download link is present on page
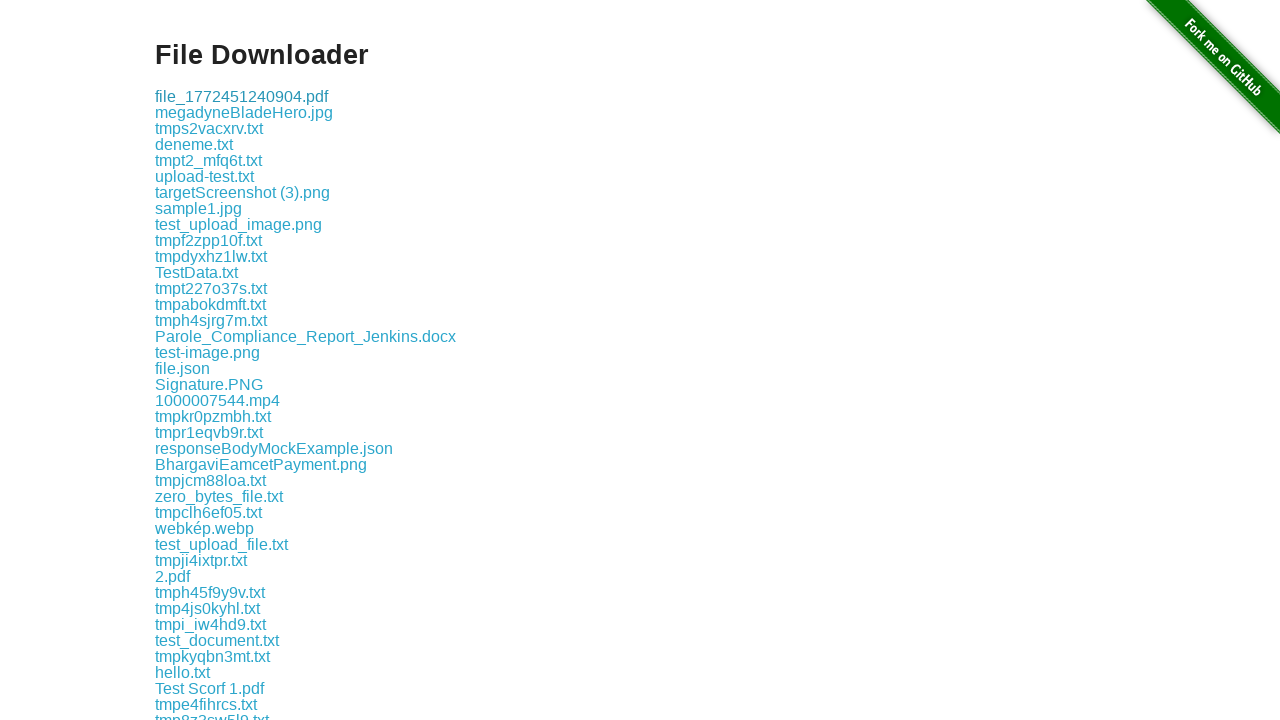

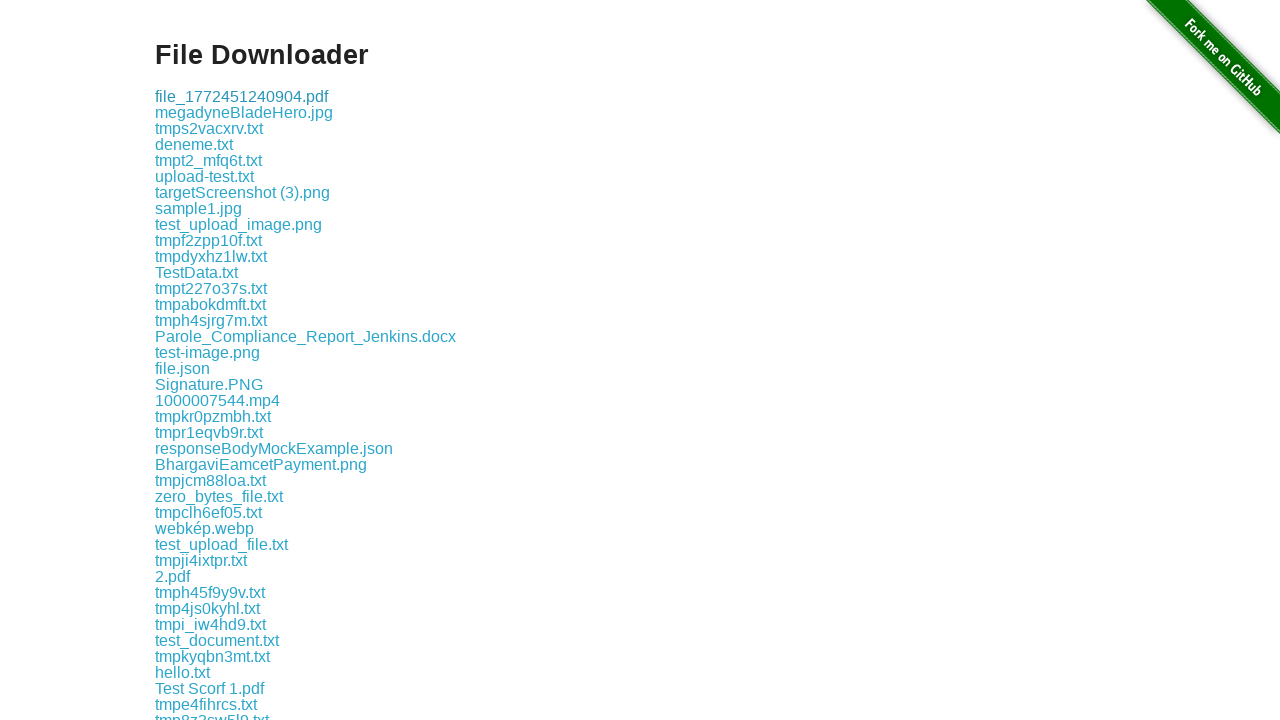